Navigates to the A/B testing page by clicking on the A/B Test link

Starting URL: https://the-internet.herokuapp.com/

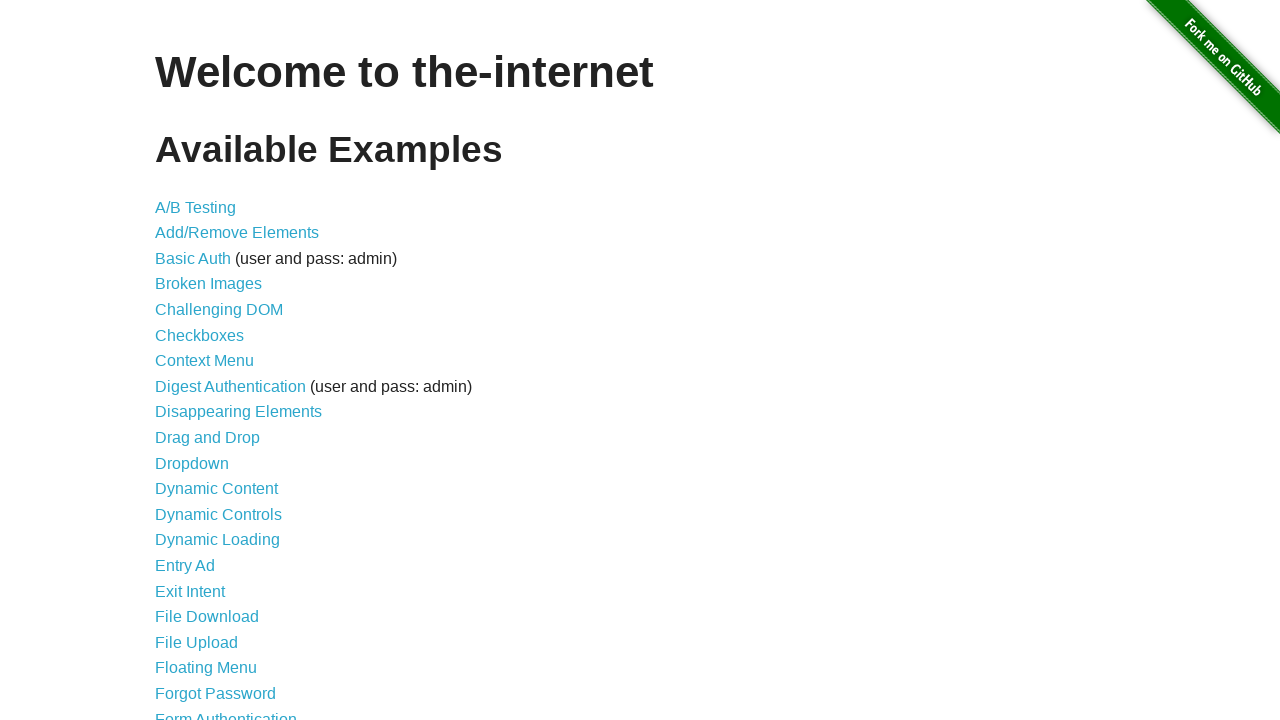

Clicked on the A/B Test link at (196, 207) on a[href='/abtest']
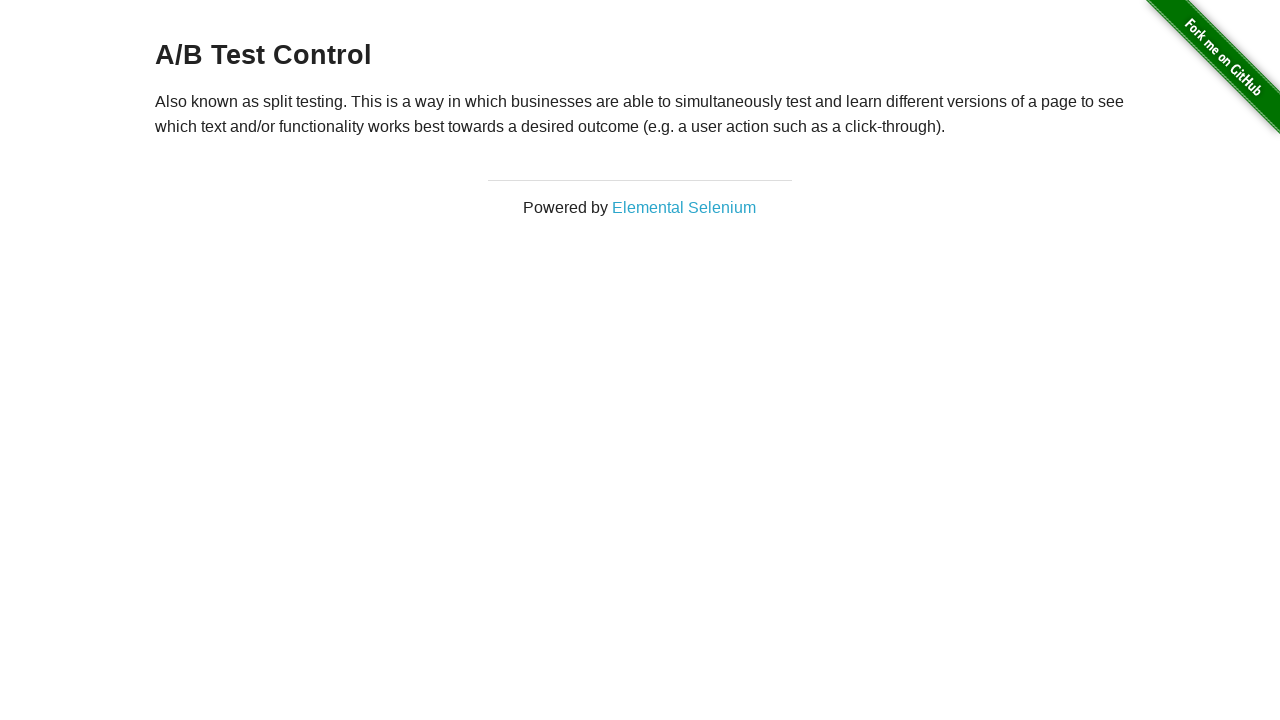

A/B testing page loaded and network idle
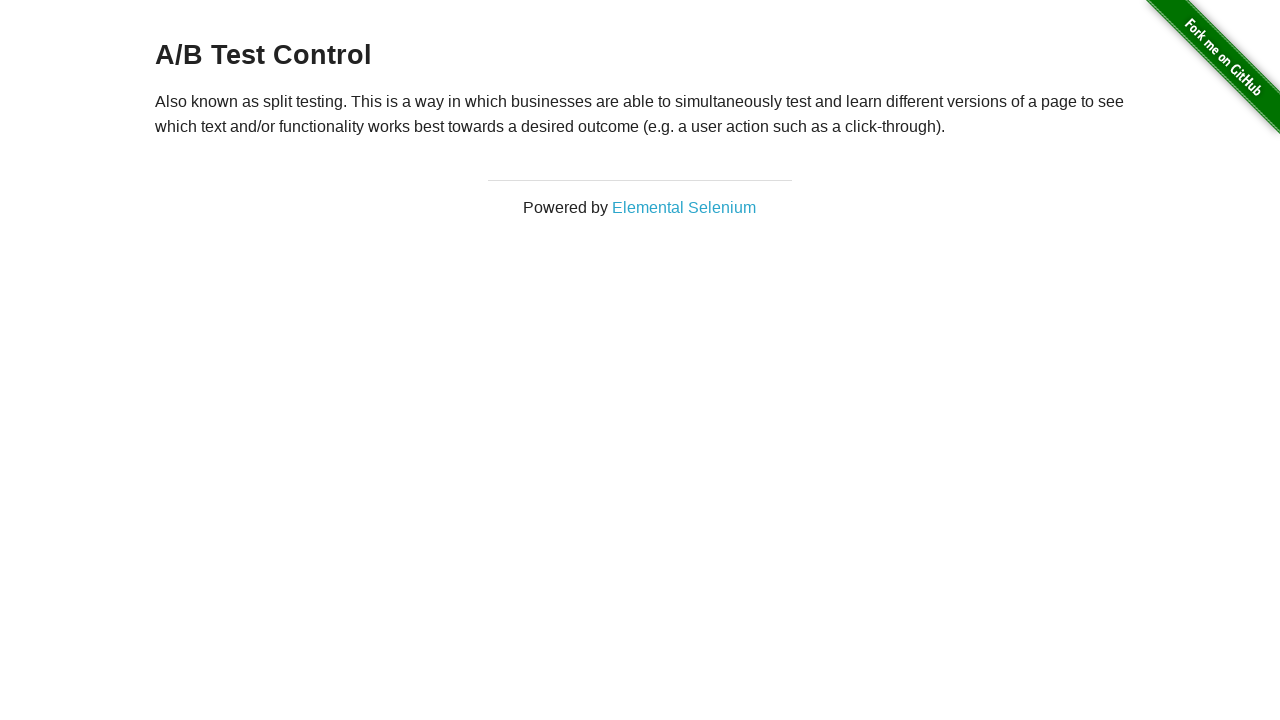

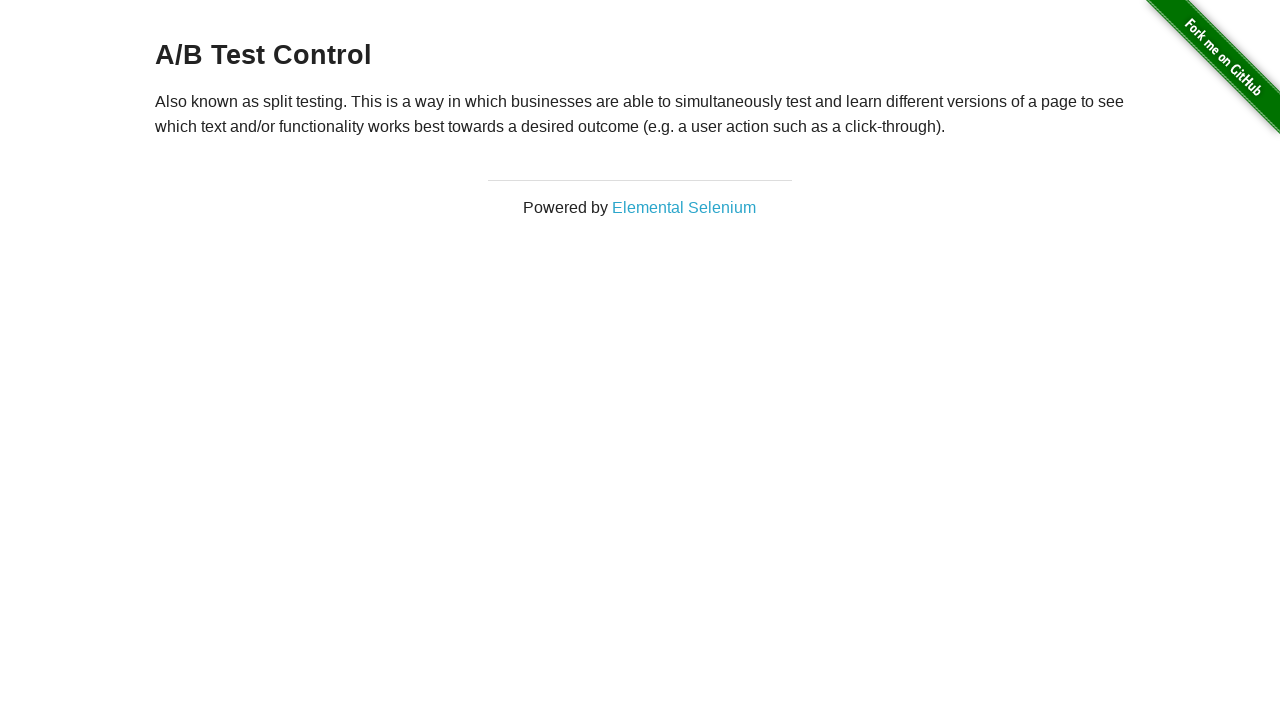